Tests mouse hover interactions by hovering over an element, right-clicking on a link, and then clicking on another link

Starting URL: https://rahulshettyacademy.com/AutomationPractice/

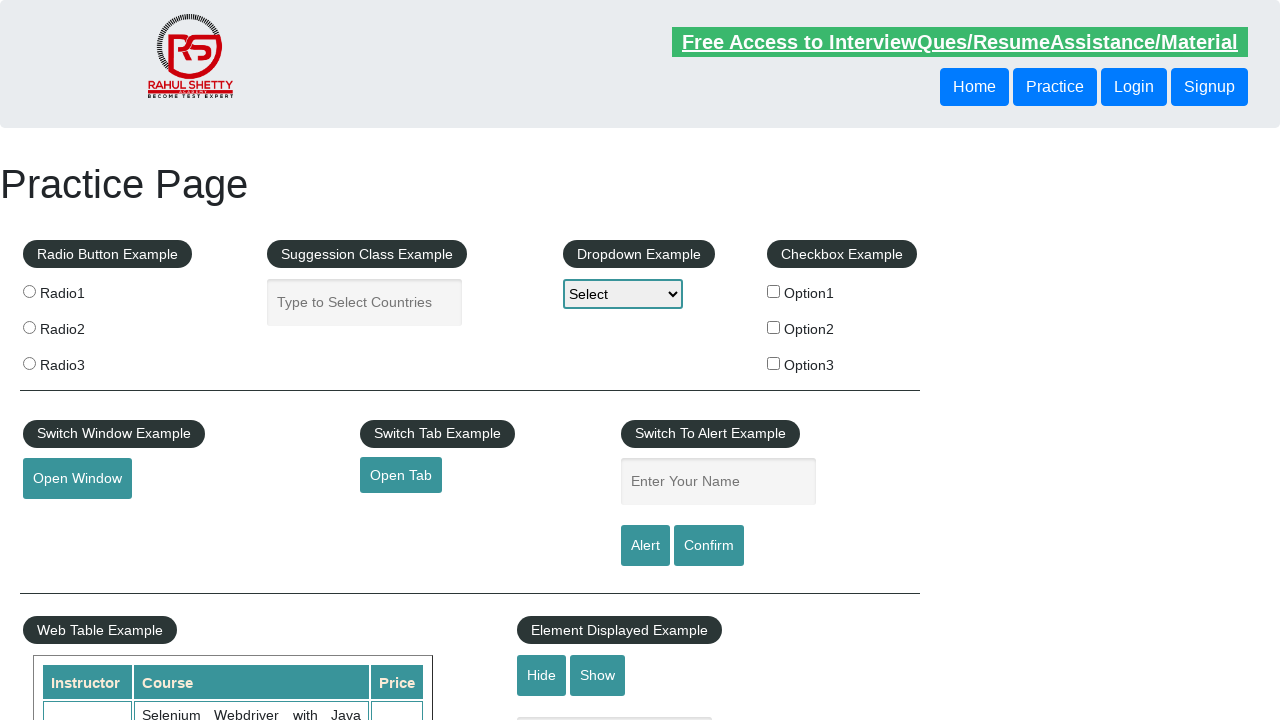

Hovered over the mousehover element at (83, 361) on #mousehover
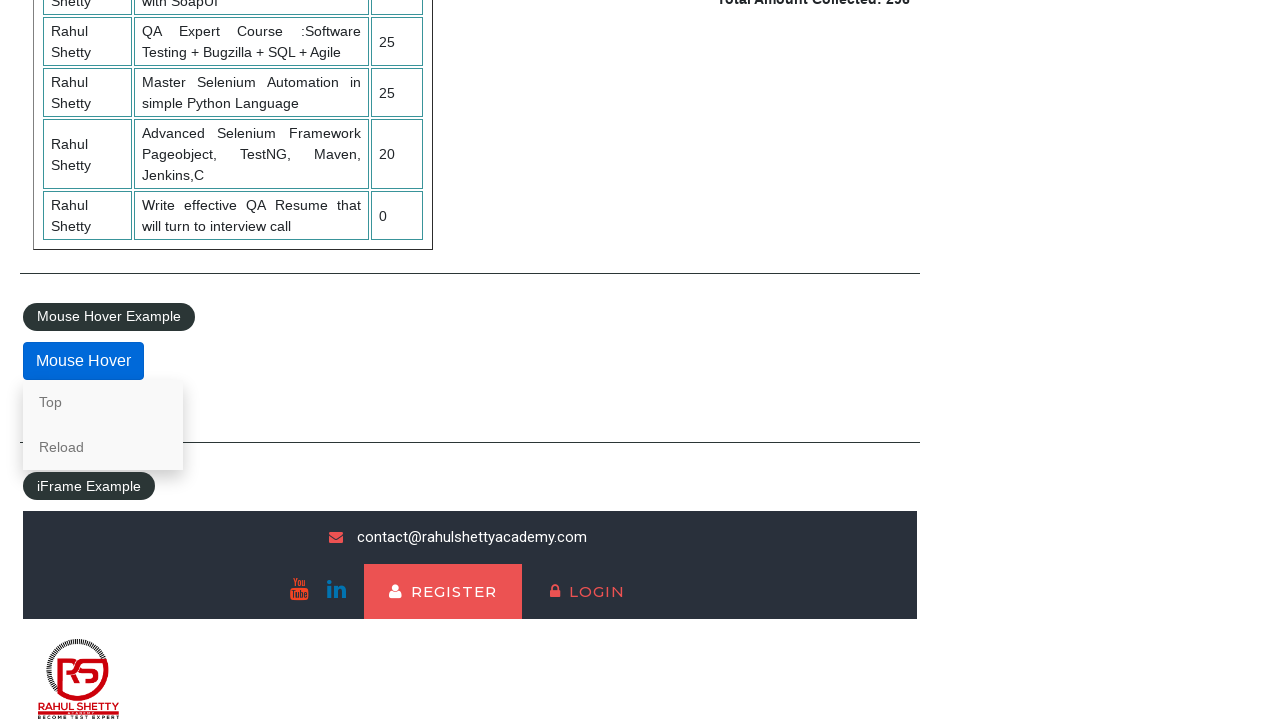

Right-clicked on the 'Top' link at (103, 402) on text=Top
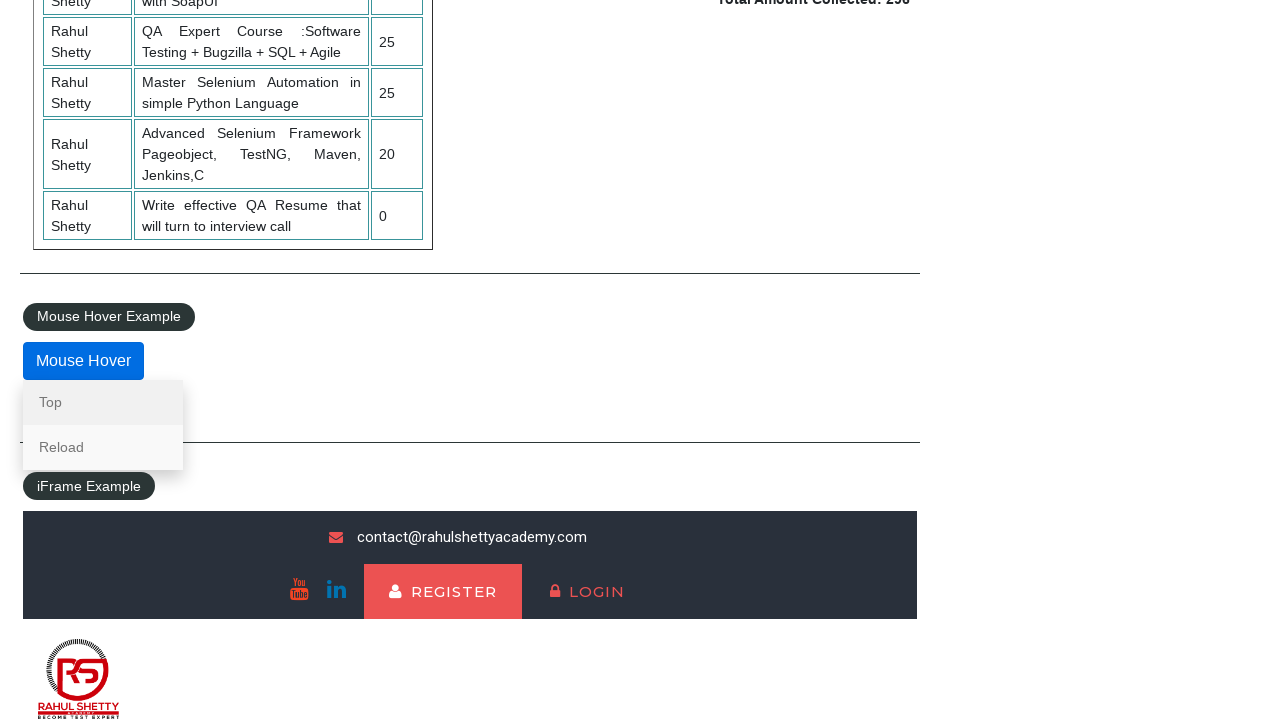

Hovered over the 'Reload' link at (103, 447) on text=Reload
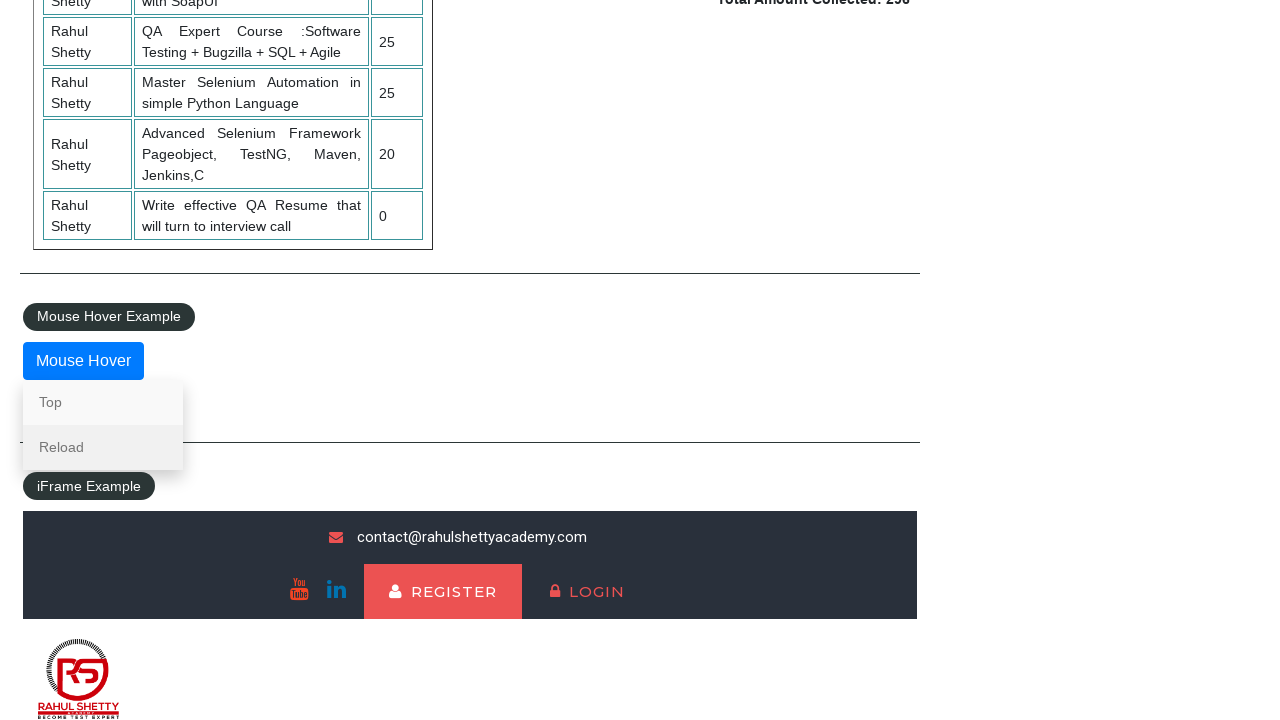

Clicked the 'Reload' link at (103, 447) on text=Reload
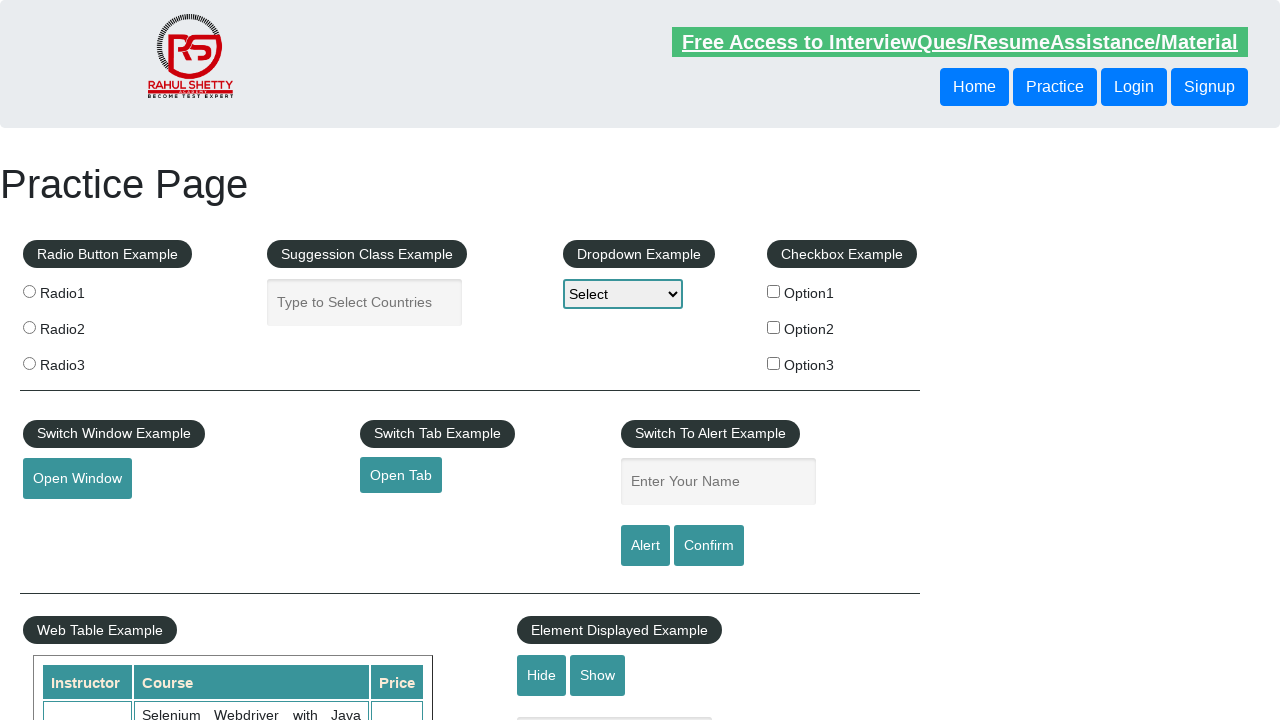

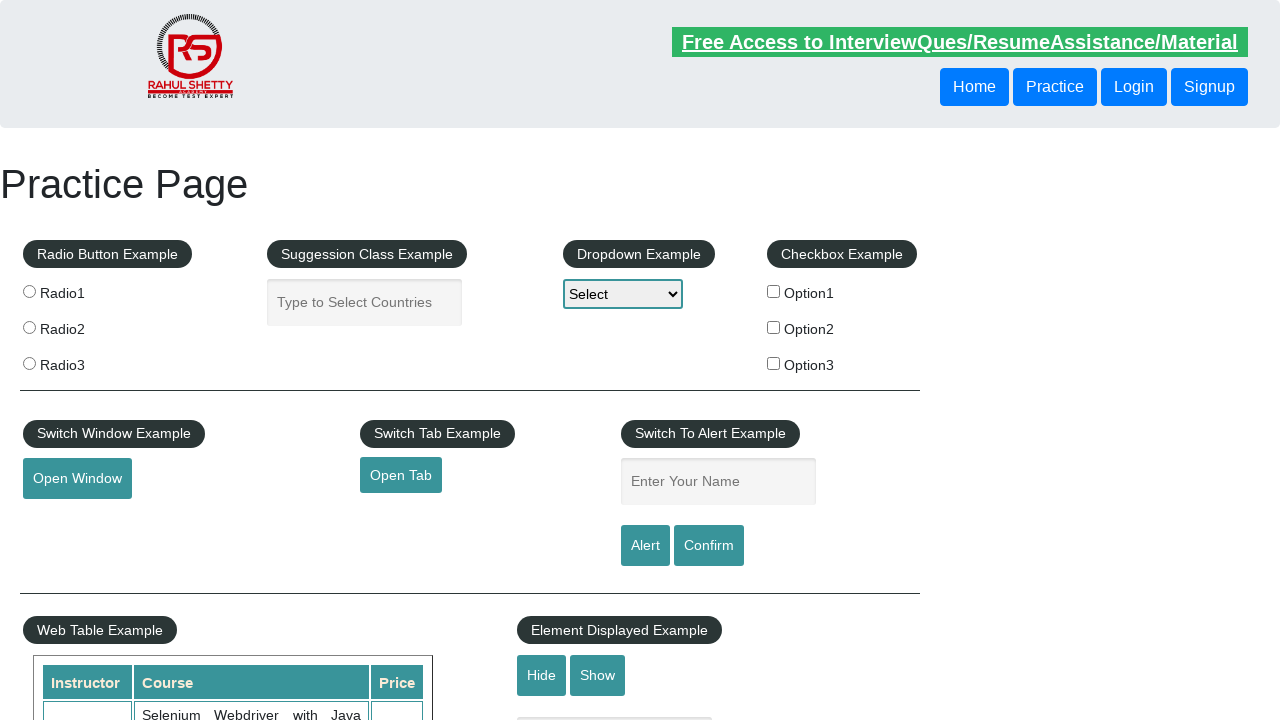